Tests navigation to Browse Languages and back to Start page, verifying the welcome heading

Starting URL: http://www.99-bottles-of-beer.net/

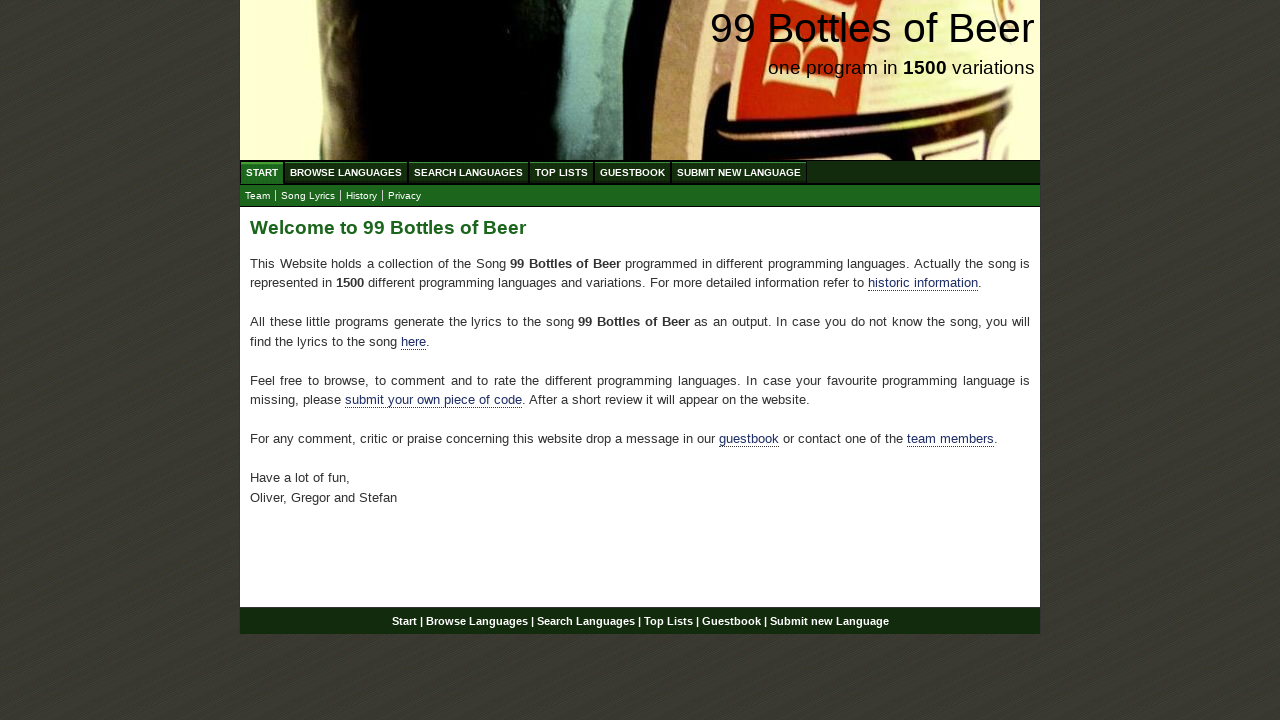

Clicked on Browse Languages menu at (346, 172) on #menu li a[href='/abc.html']
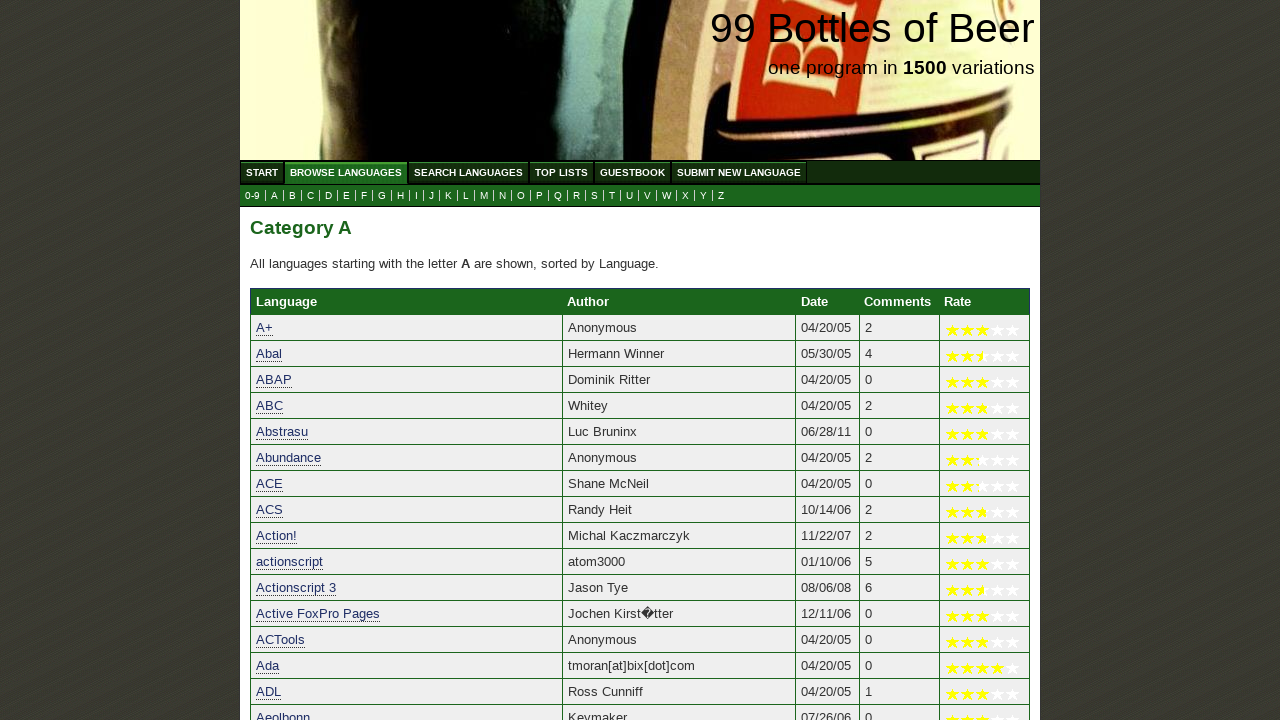

Clicked on Start menu to return to home page at (262, 172) on #menu li a[href='/']
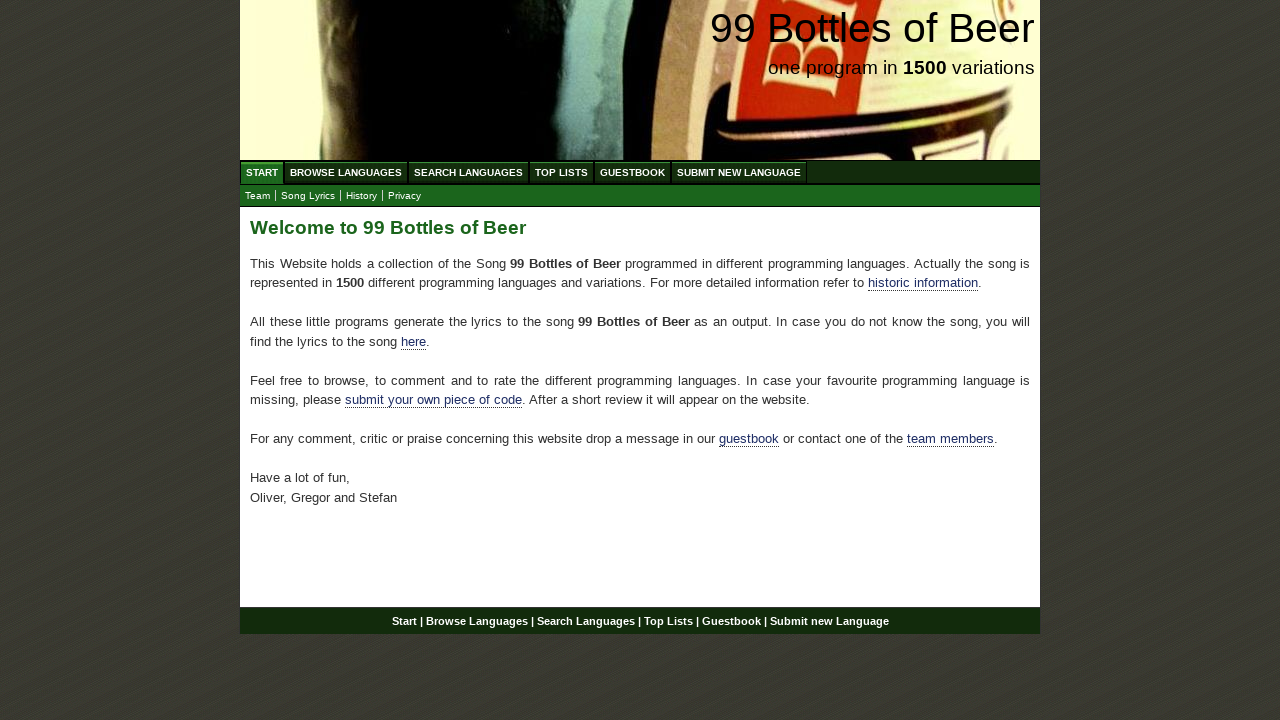

Verified welcome heading 'Welcome to 99 Bottles of Beer' is present
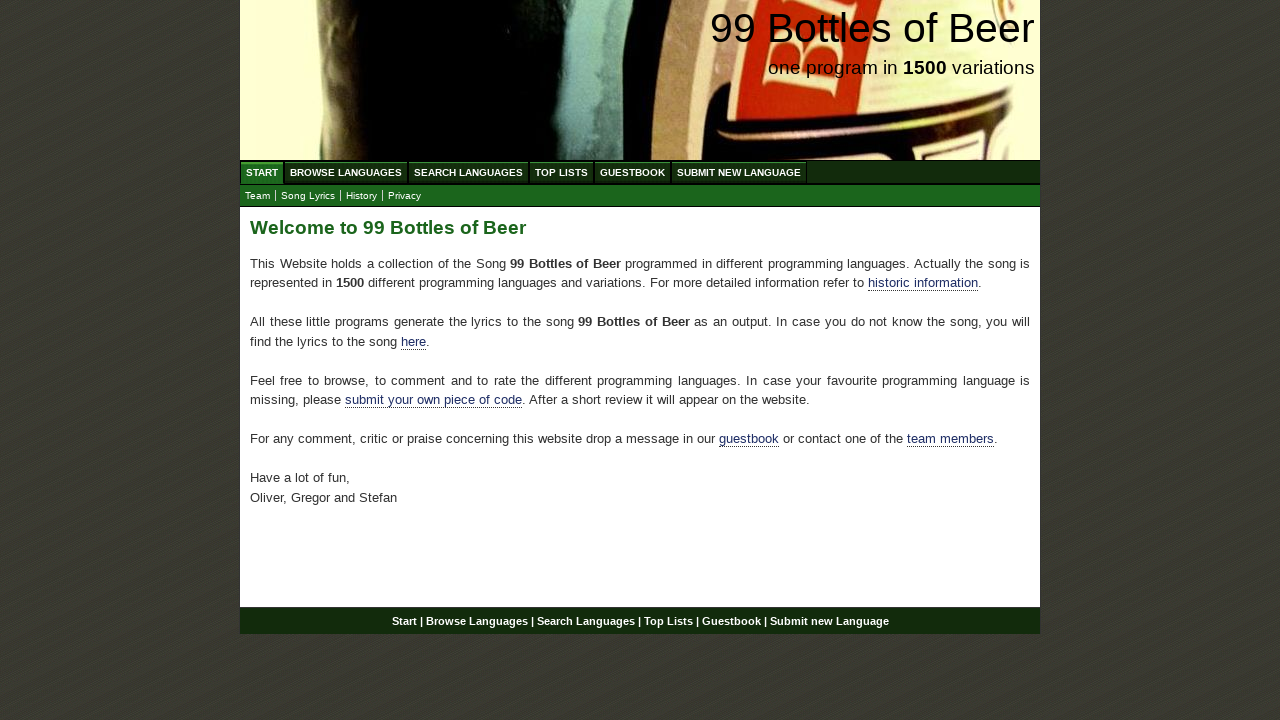

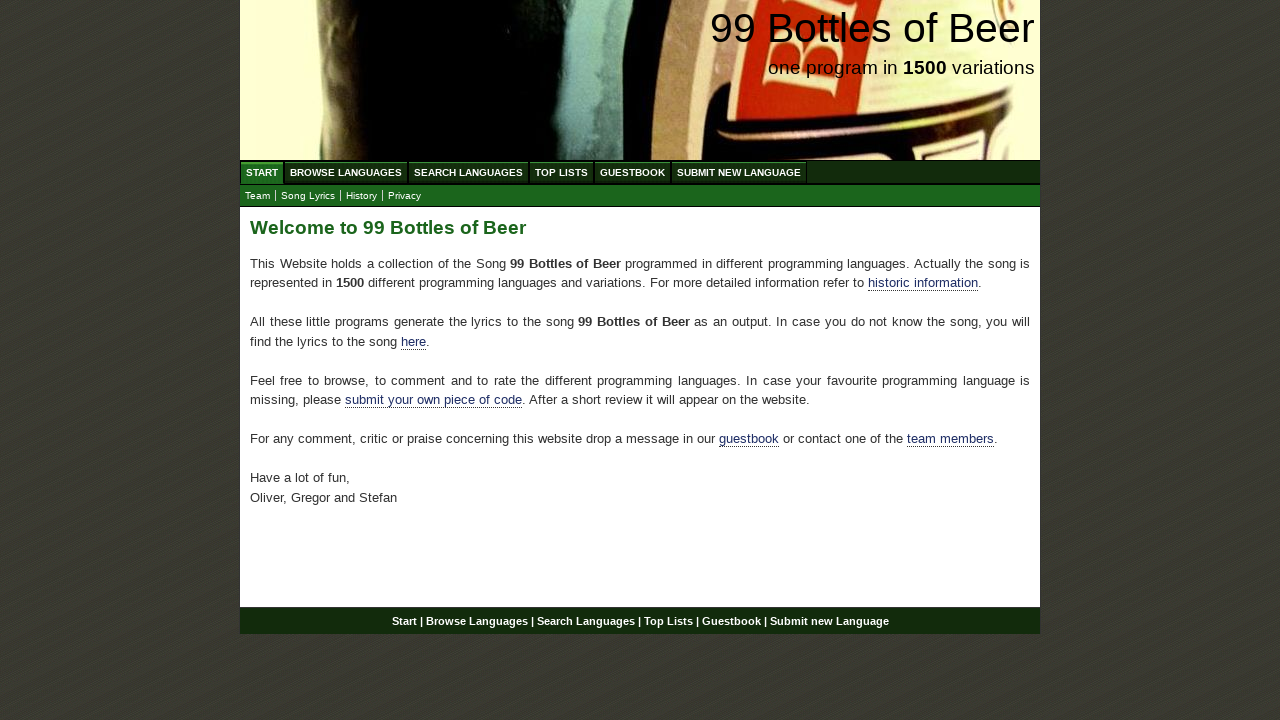